Tests filling a textarea element on a test page using JavaScript execution to set the value directly instead of typing.

Starting URL: http://omayo.blogspot.com/

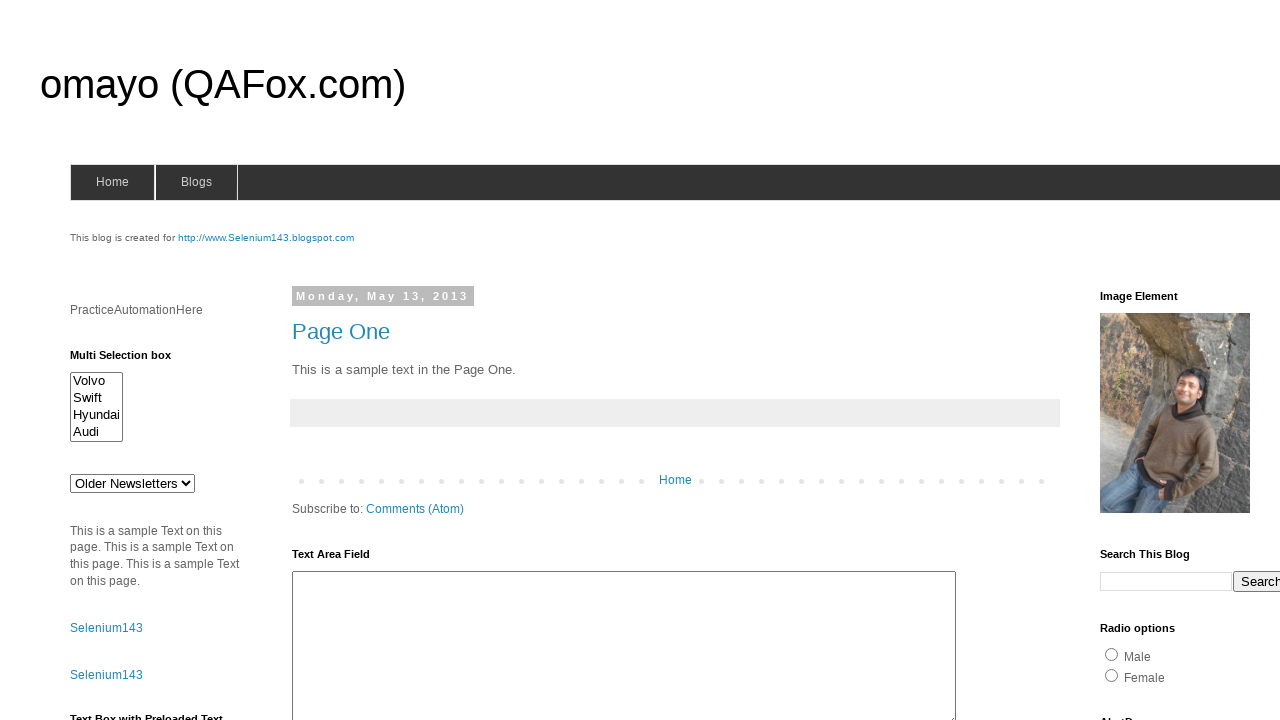

Filled textarea element with id 'ta1' using JavaScript execution to set value to 'sai'
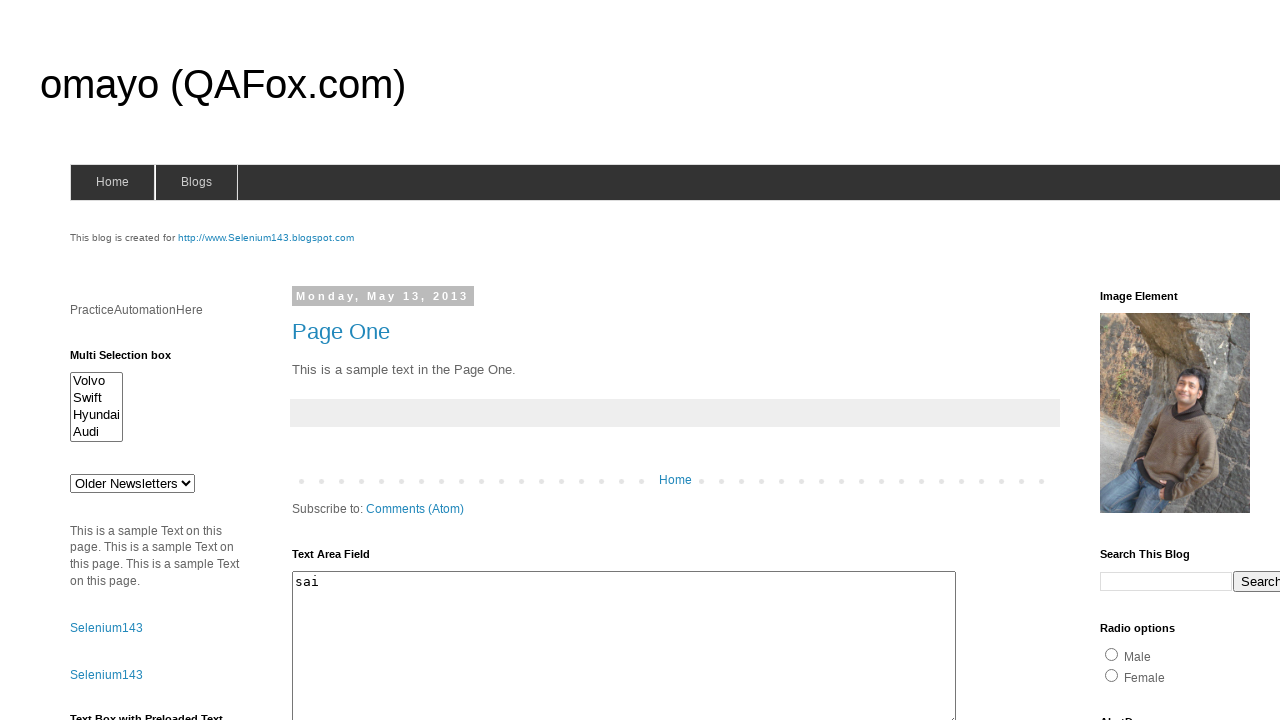

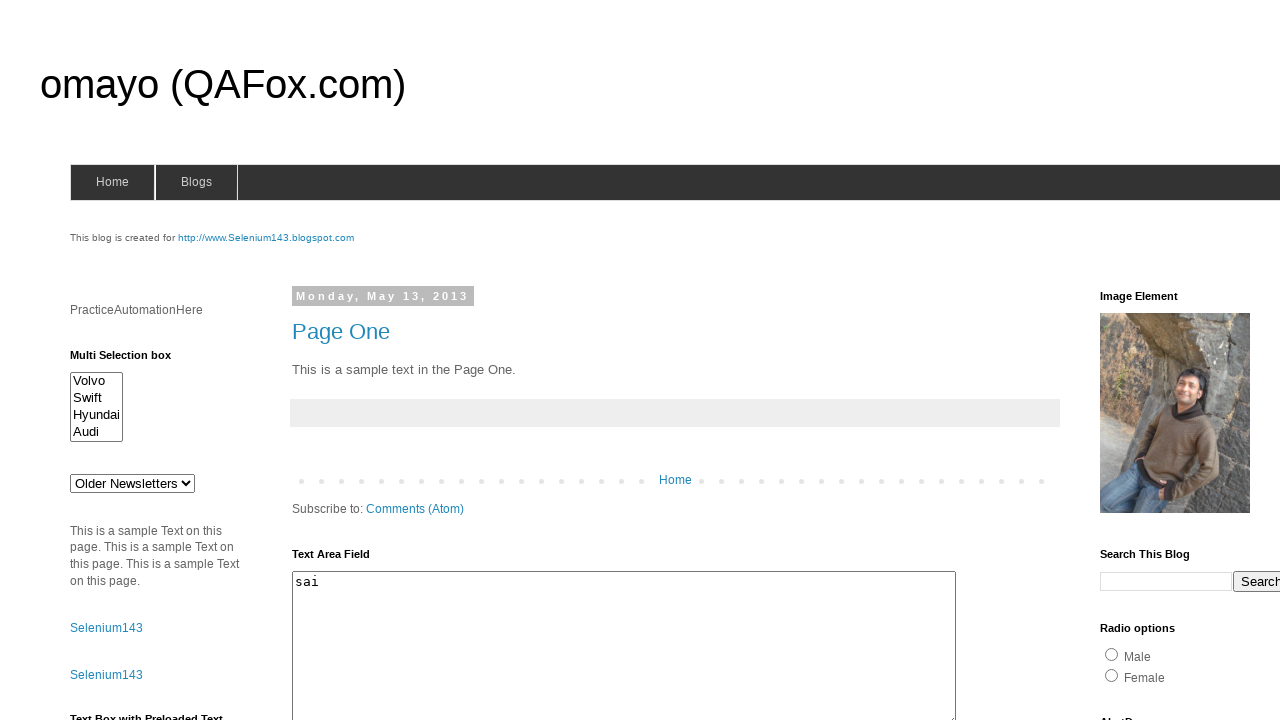